Tests registration form validation by entering an invalid email format and verifying the appropriate error message is displayed.

Starting URL: https://alada.vn/tai-khoan/dang-ky.html

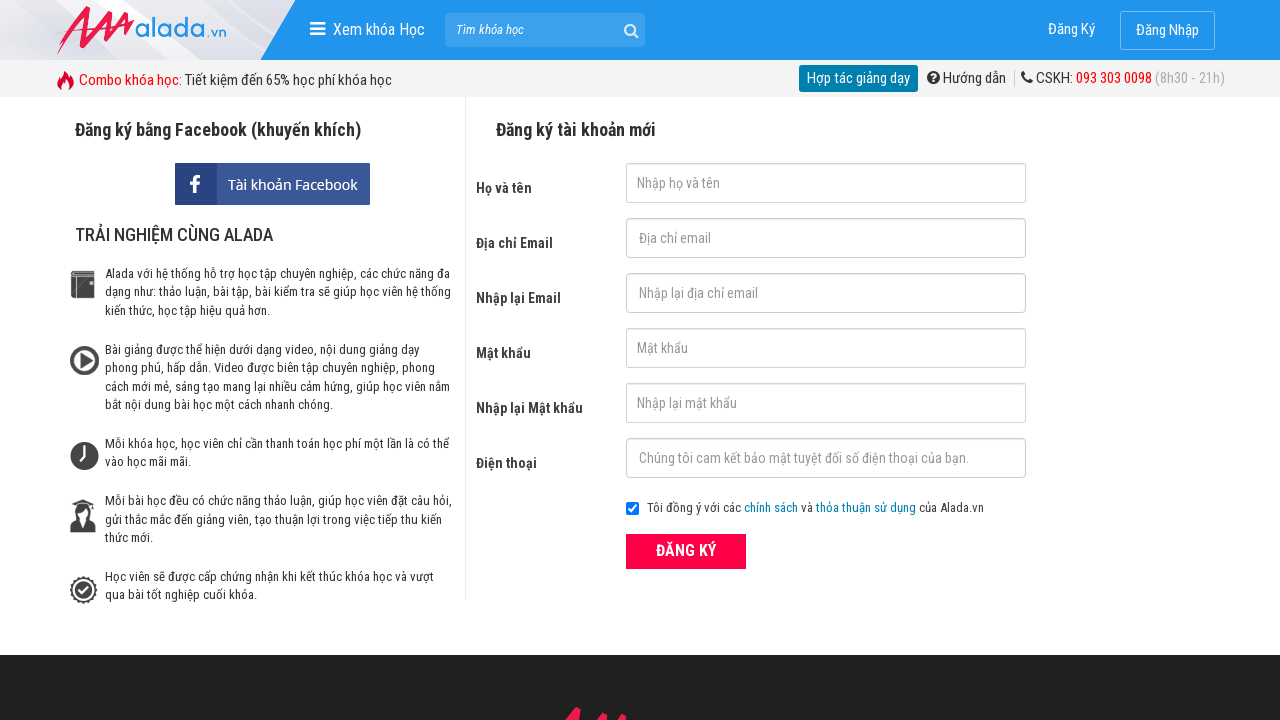

Filled first name field with 'John Wick' on #txtFirstname
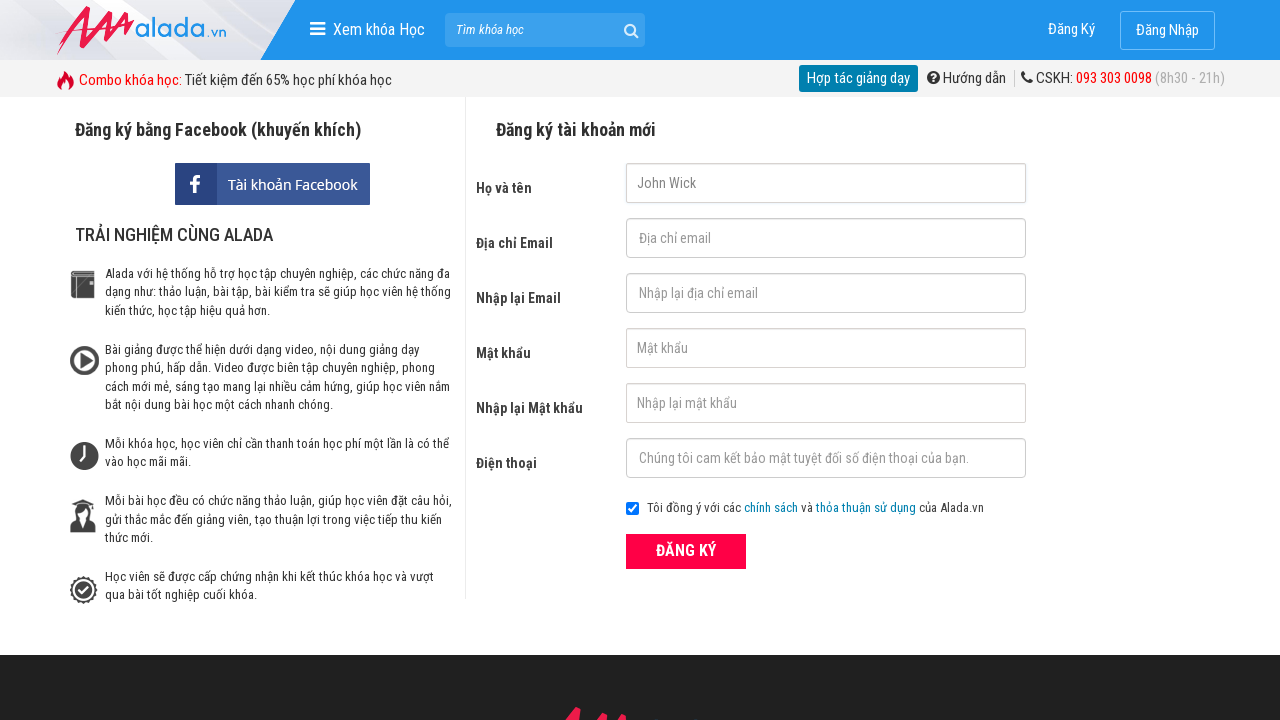

Filled email field with invalid format '123@123@345' on #txtEmail
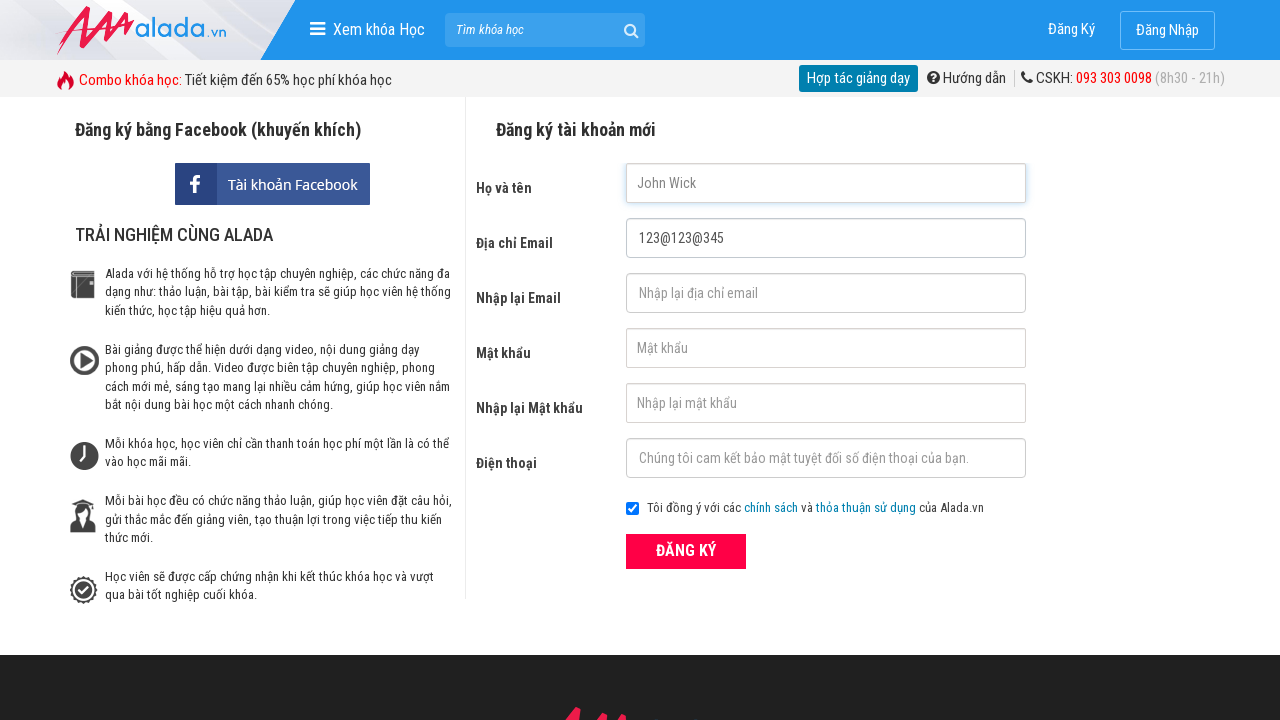

Filled confirm email field with '123@123@345' on #txtCEmail
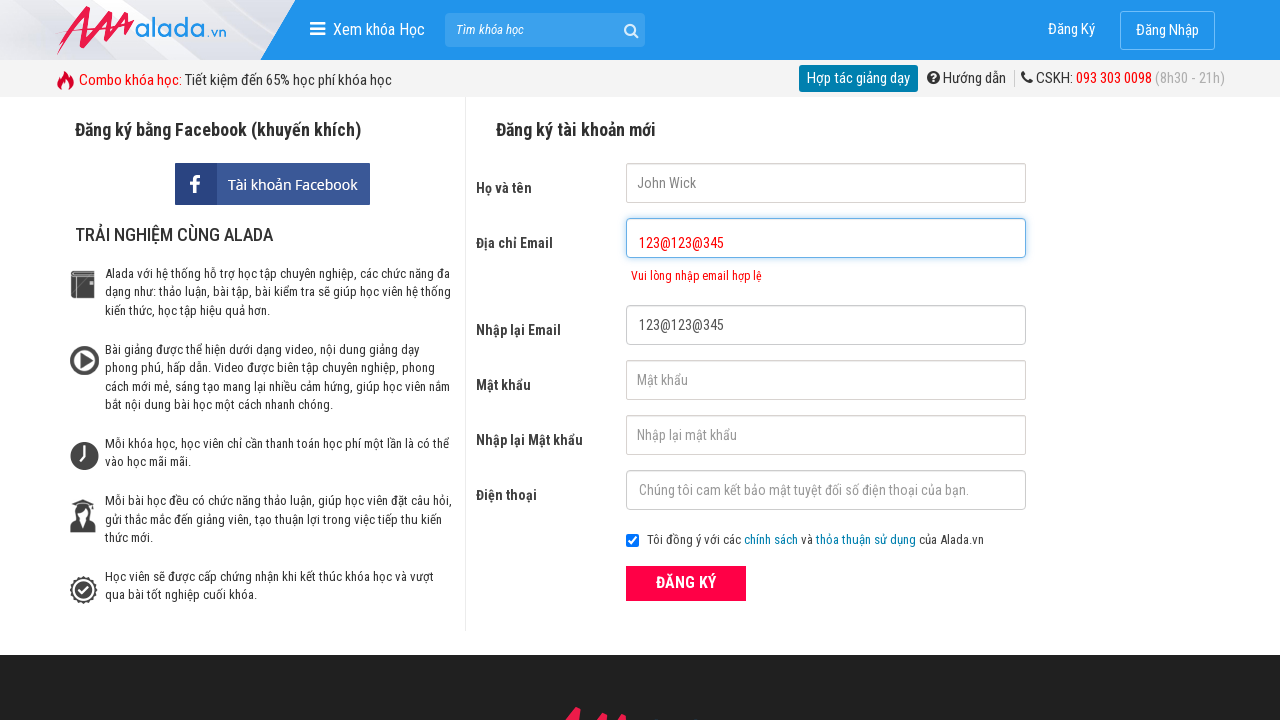

Filled password field with '123456' on #txtPassword
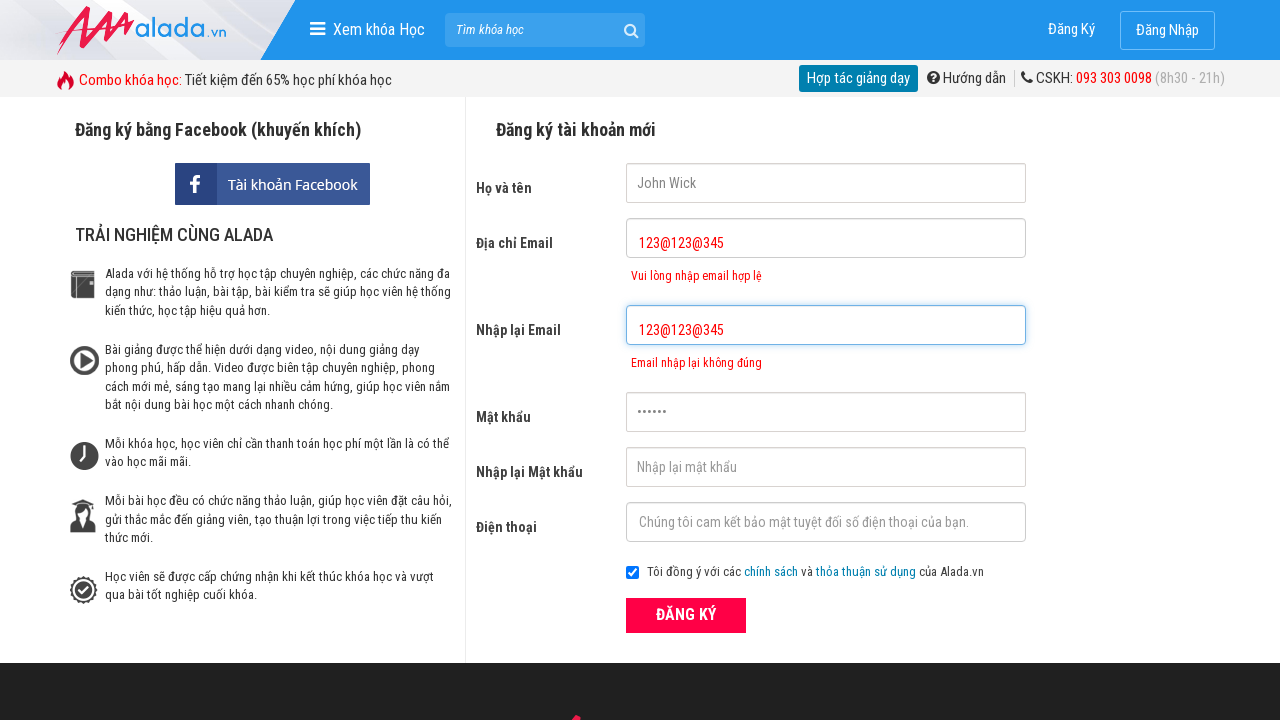

Filled confirm password field with '123456' on #txtCPassword
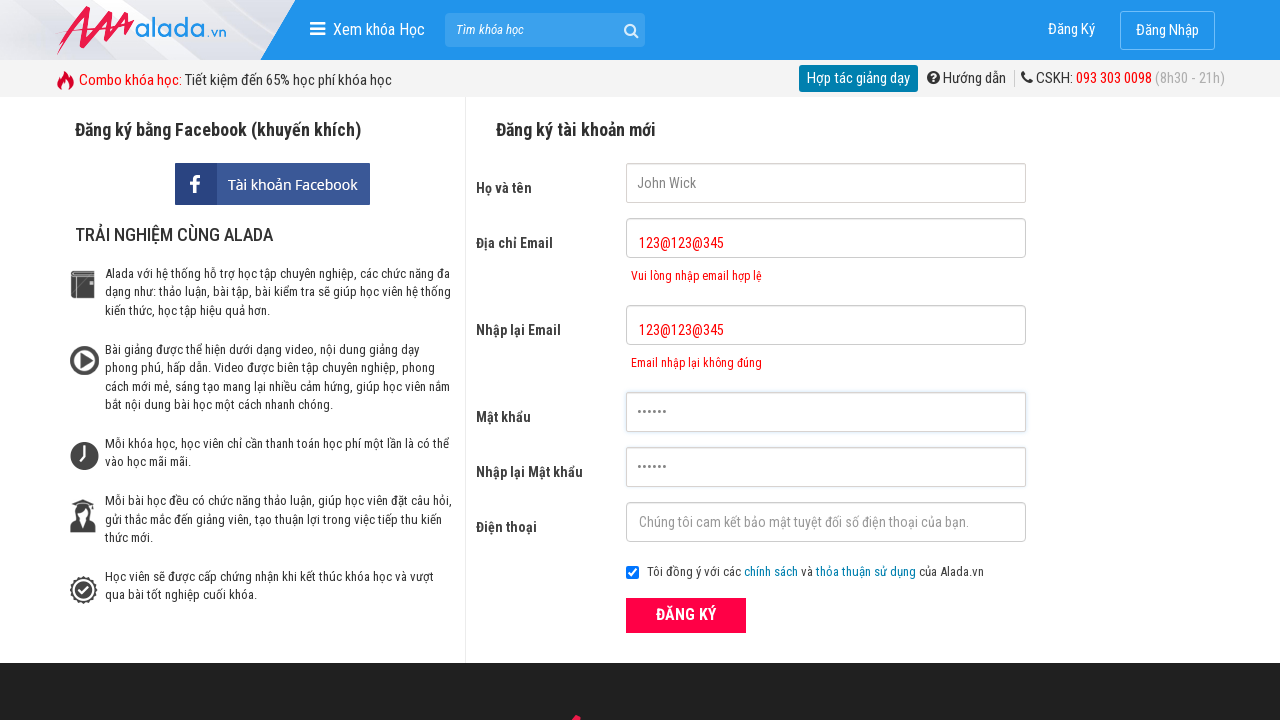

Filled phone number field with '0987654321' on #txtPhone
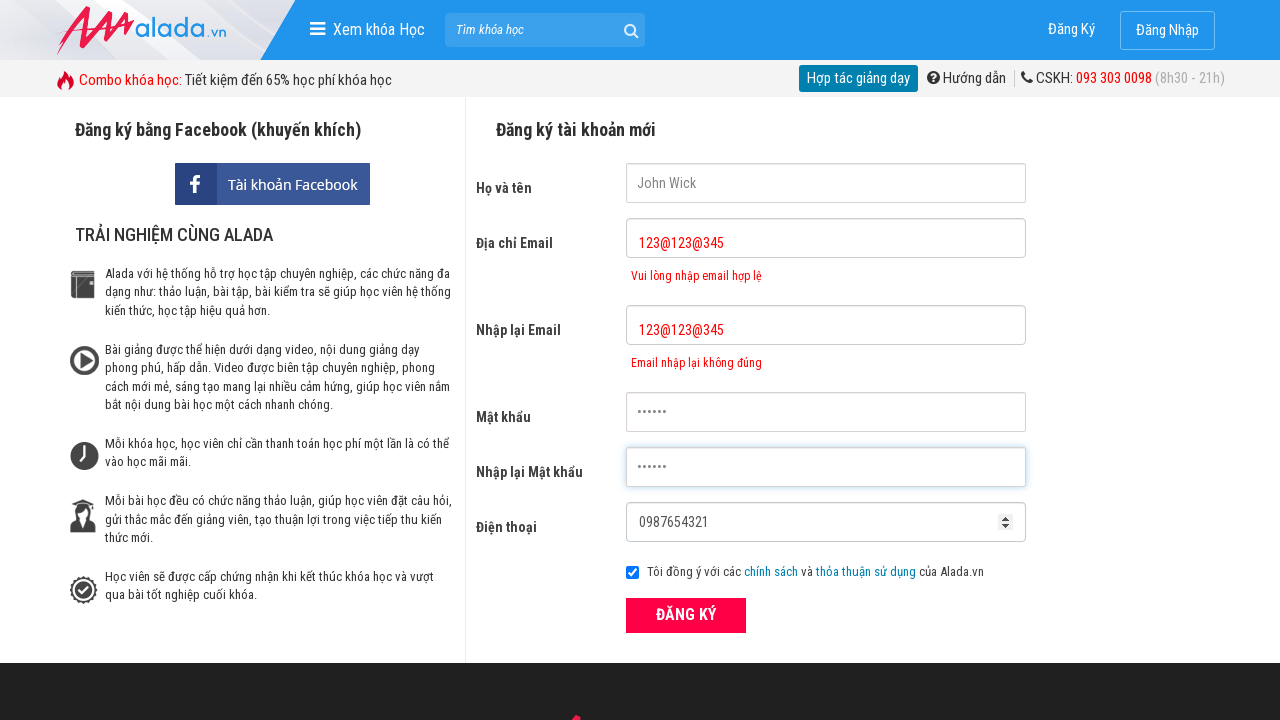

Clicked ĐĂNG KÝ (Register) button at (686, 615) on xpath=//form[@id='frmLogin']//button[text()='ĐĂNG KÝ']
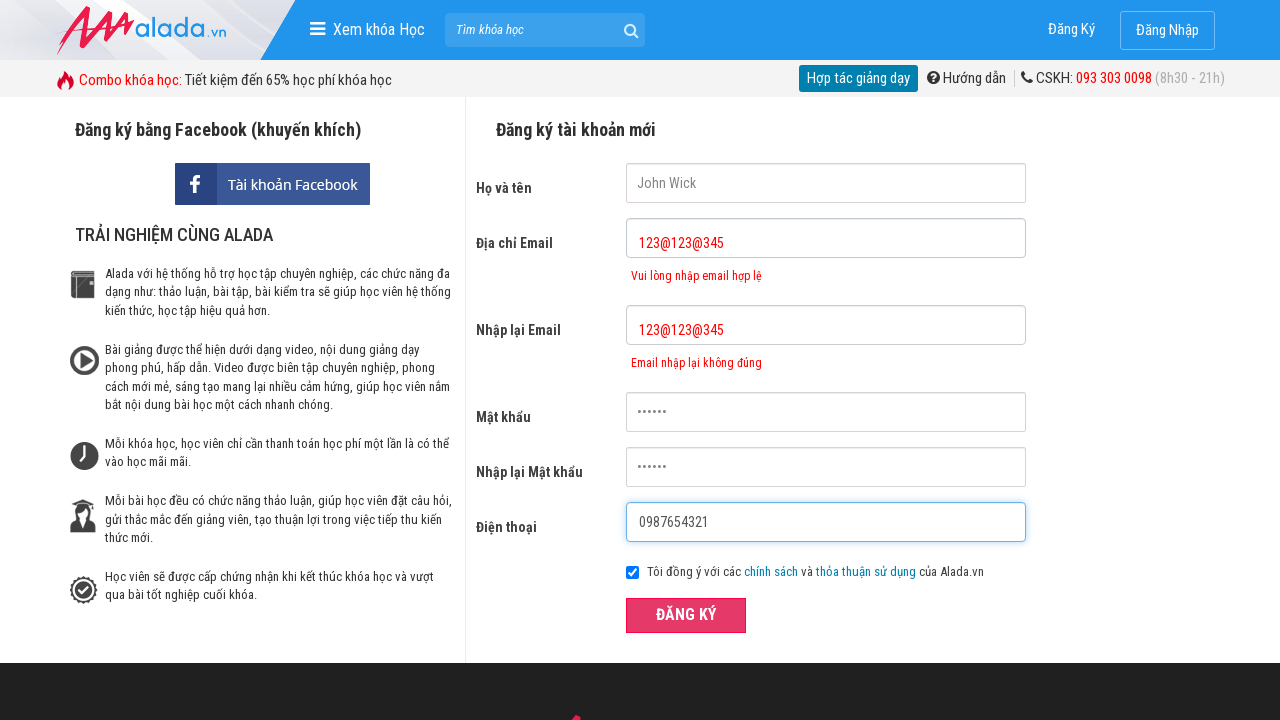

Email error message displayed for invalid email format
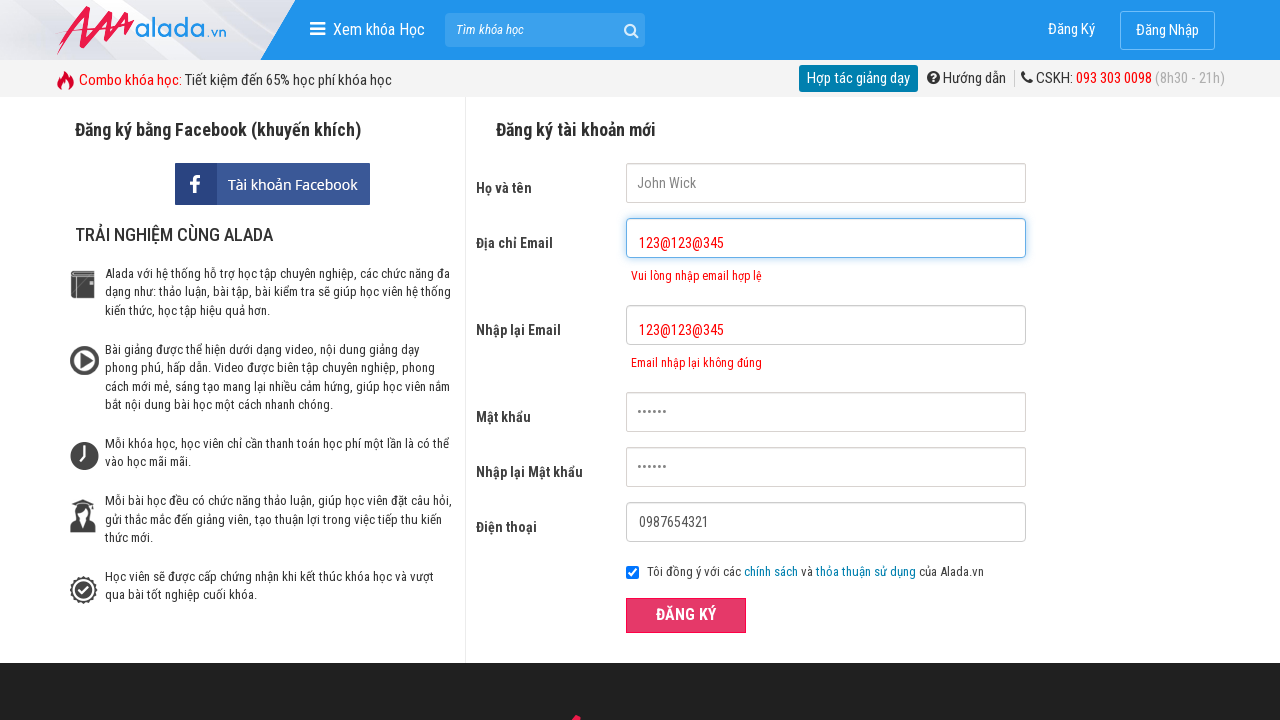

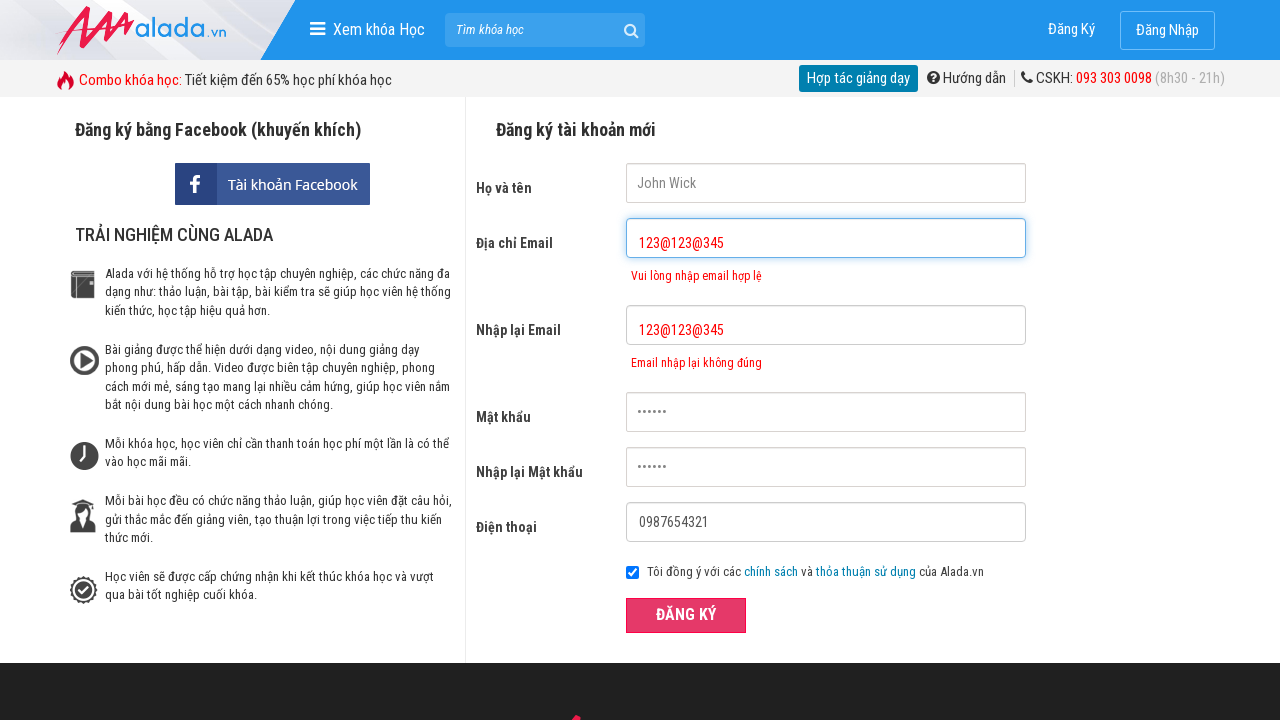